Navigates to an alert demonstration page and clicks on a button to trigger a simple dialog

Starting URL: https://www.leafground.com/alert.xhtml

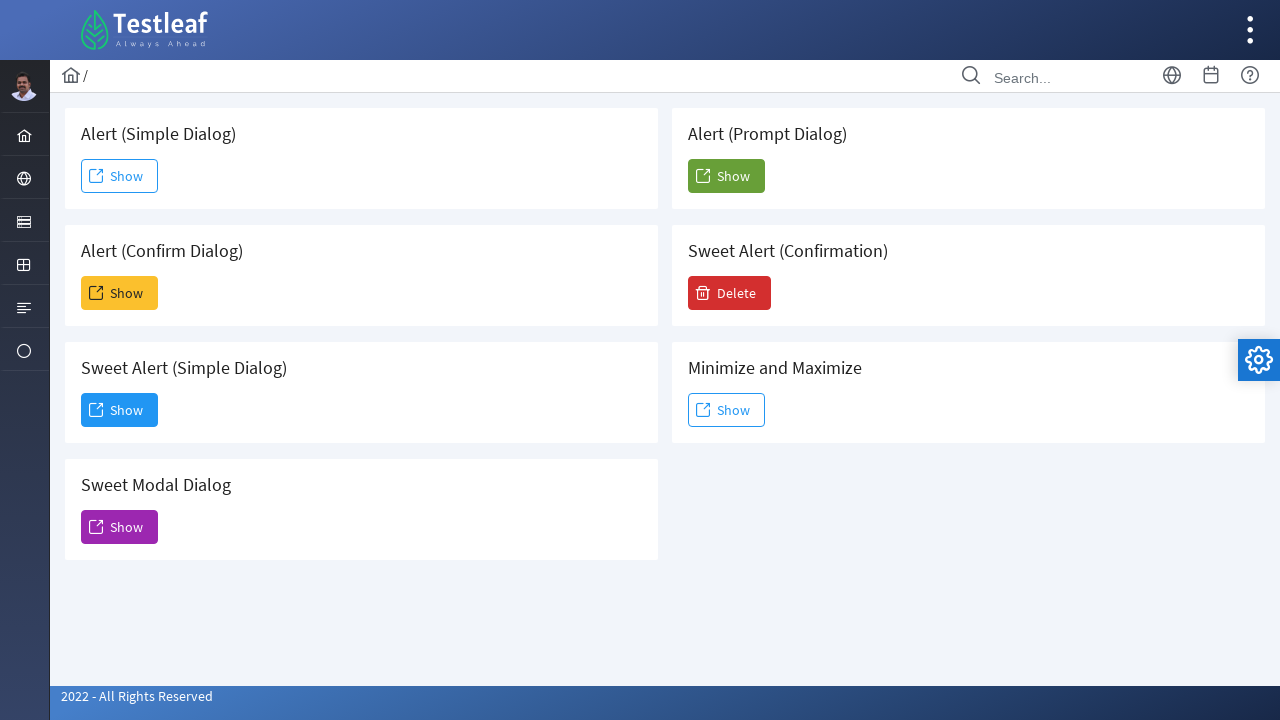

Navigated to alert demonstration page
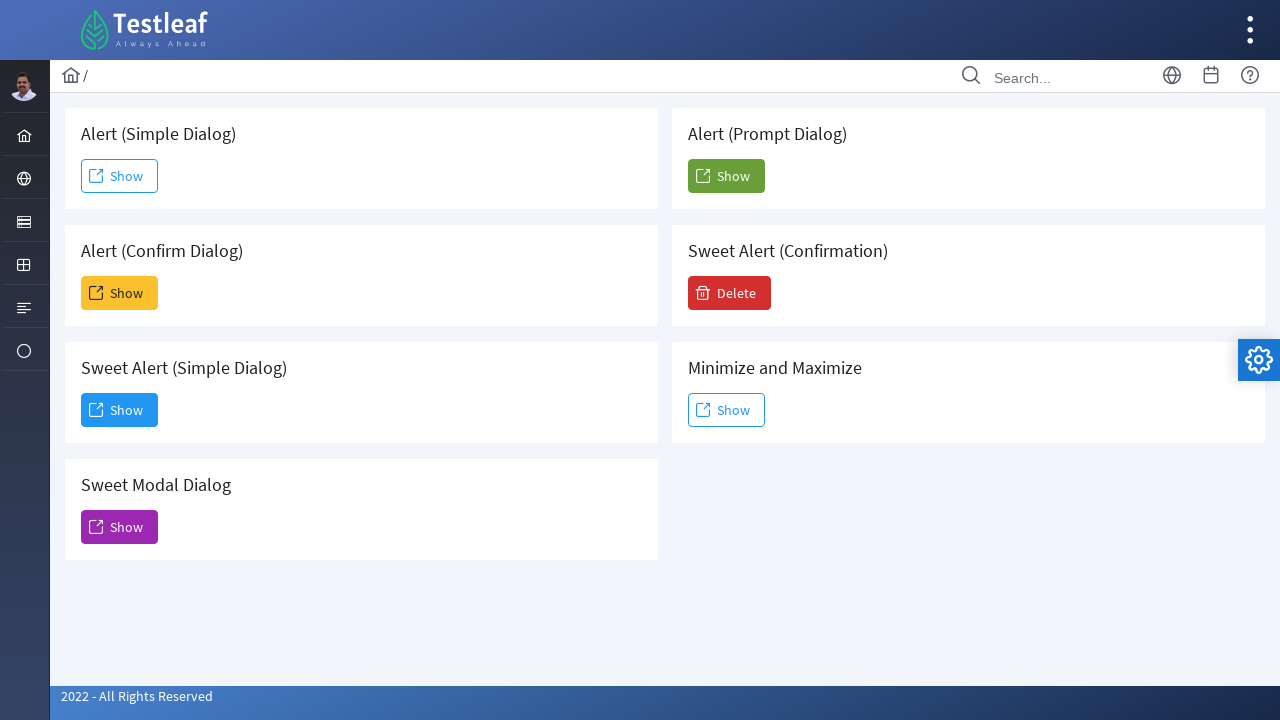

Clicked on simple dialog button at (120, 176) on xpath=//*[@id="j_idt88:j_idt91"]/span[2]
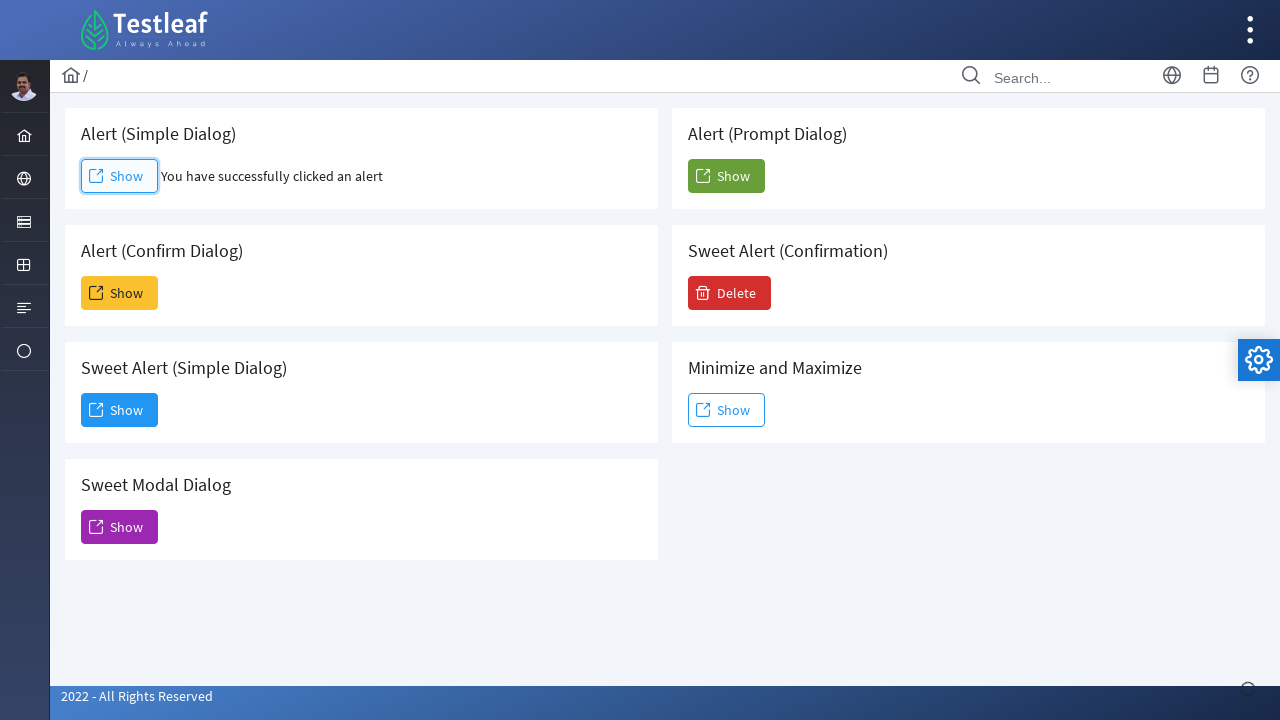

Alert dialog accepted
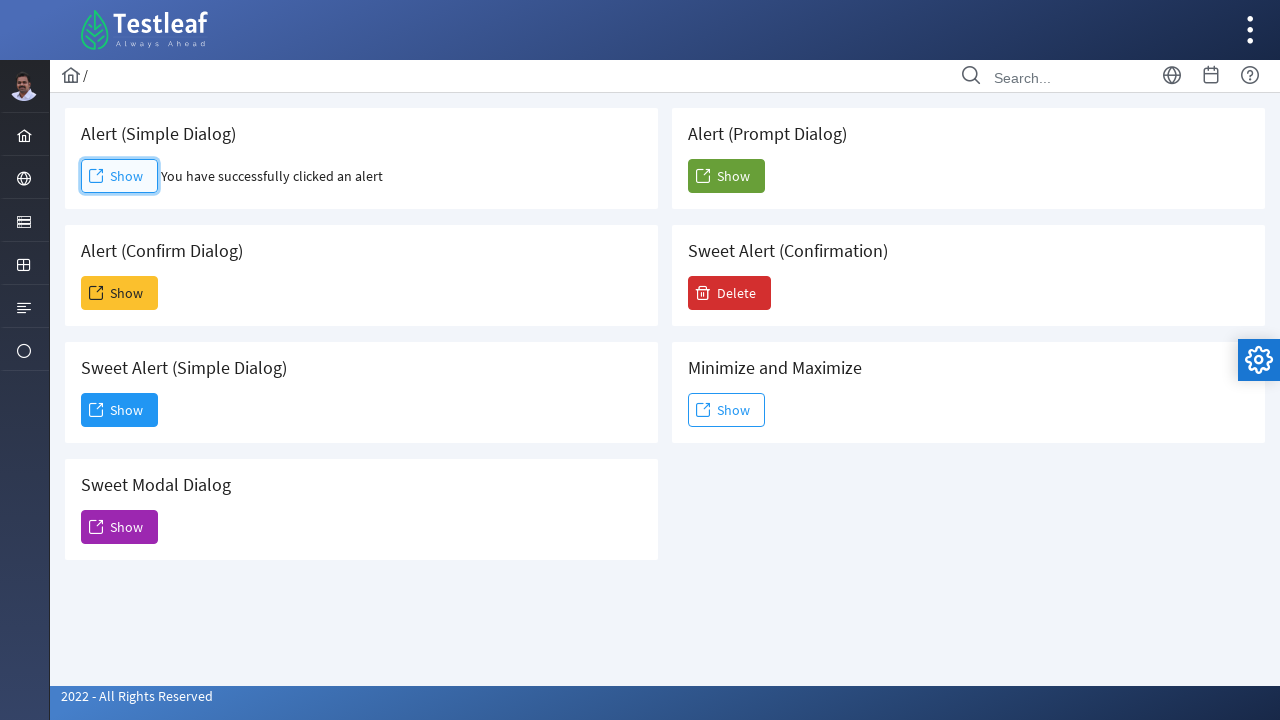

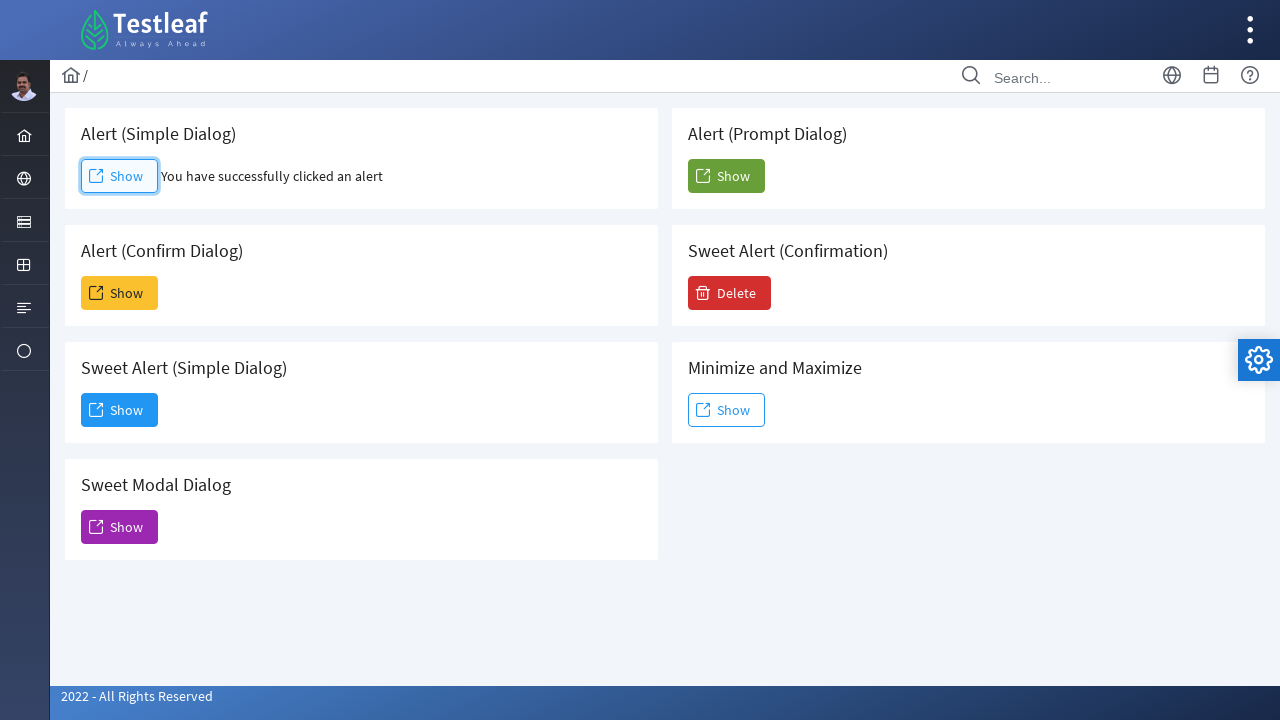